Tests the sign-up form submission on a grocery app website by filling in user registration details including name, email, phone, and password

Starting URL: https://groceryapp.uniqassosiates.com/sign-up

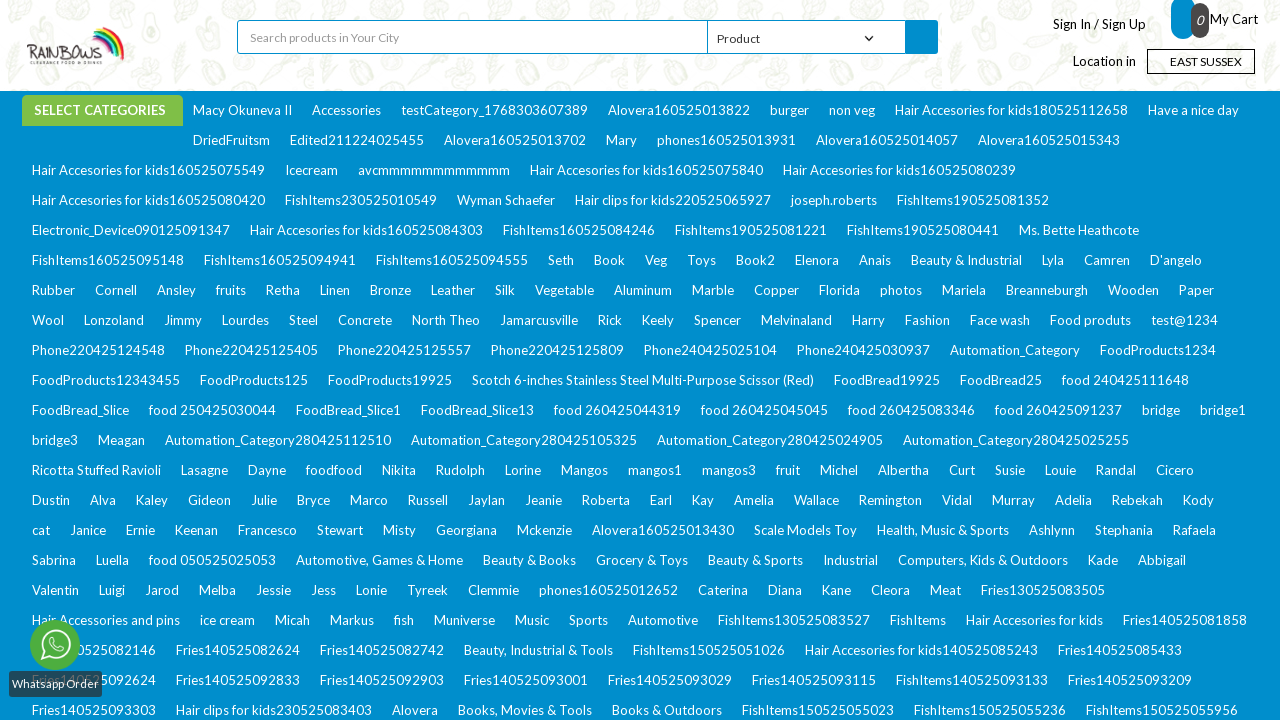

Filled first name field with 'Priya' on input[name='fname']
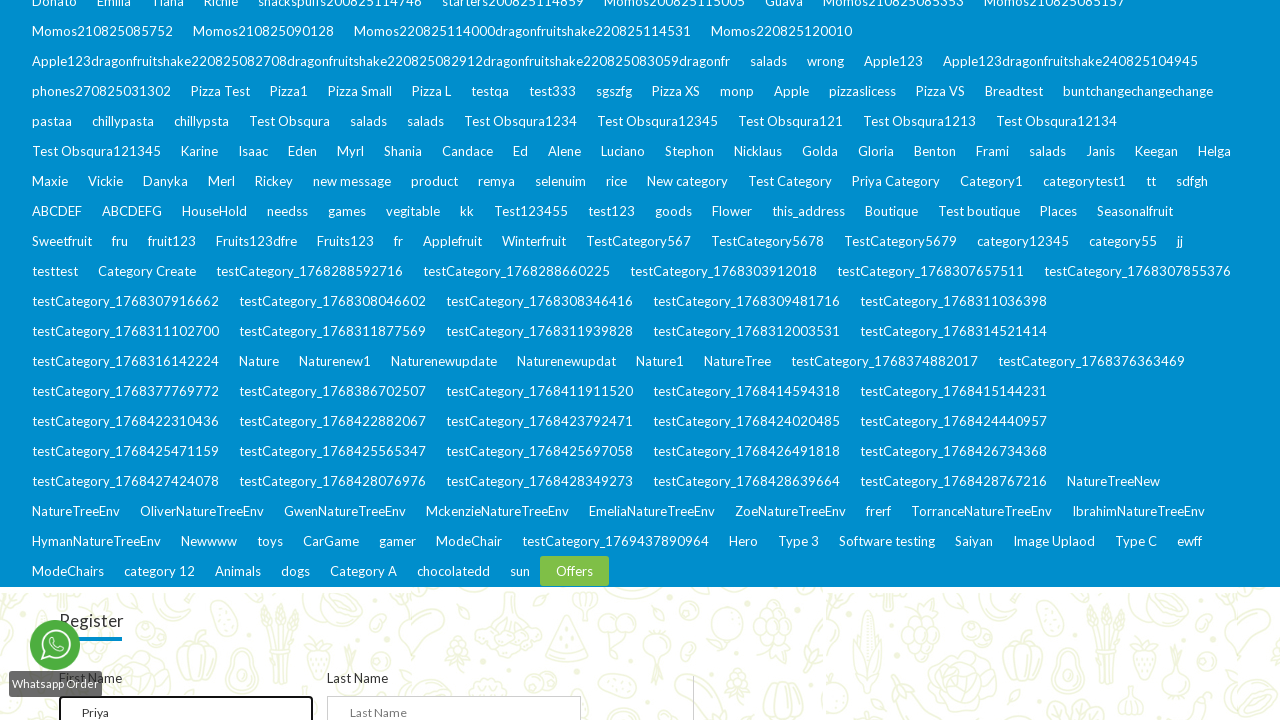

Filled last name field with 'Jain' on input[name='lname']
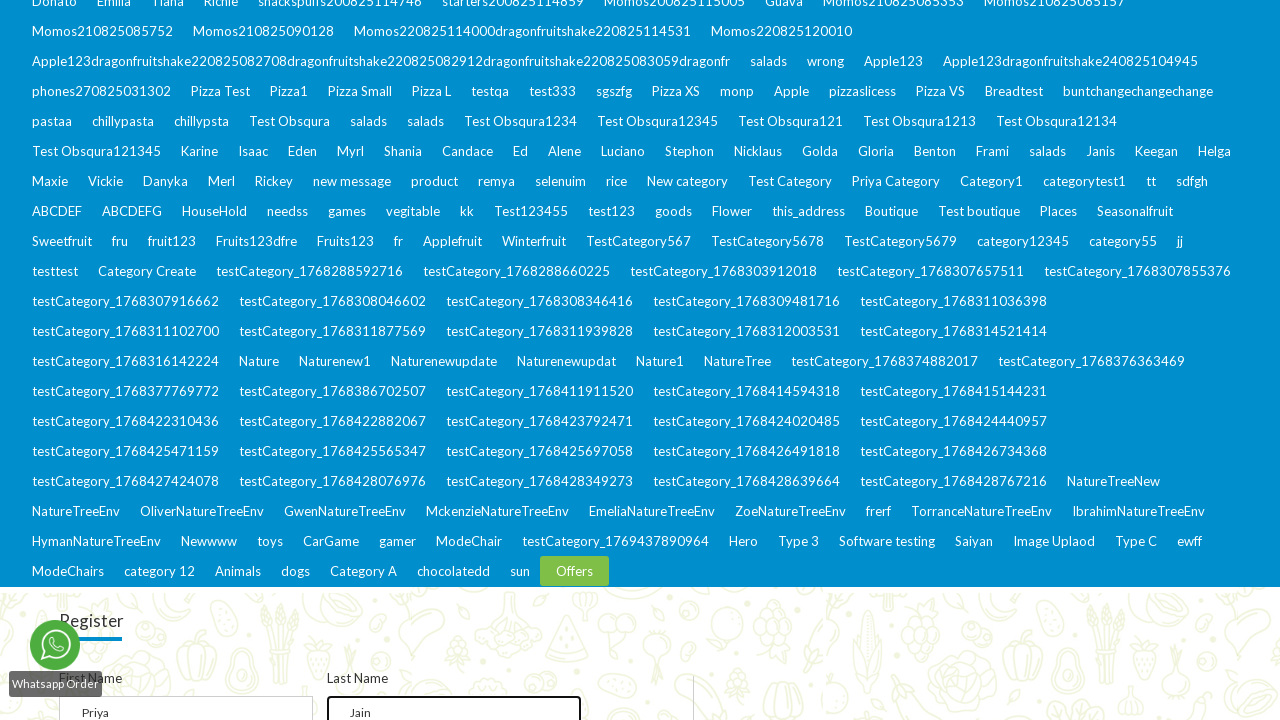

Filled email field with 'testuser123@example.com' on (//input[@id='ap_email'])[3]
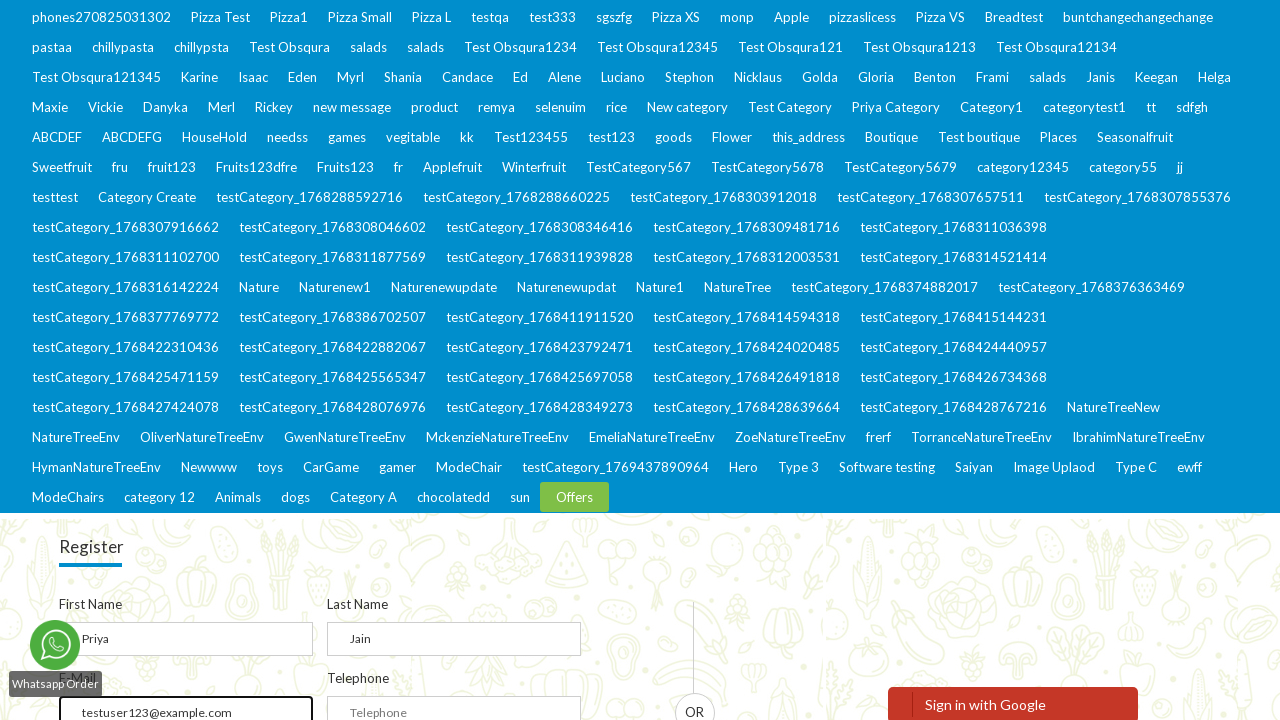

Filled phone number field with '9876543210' on (//input[@id='ap_email'])[4]
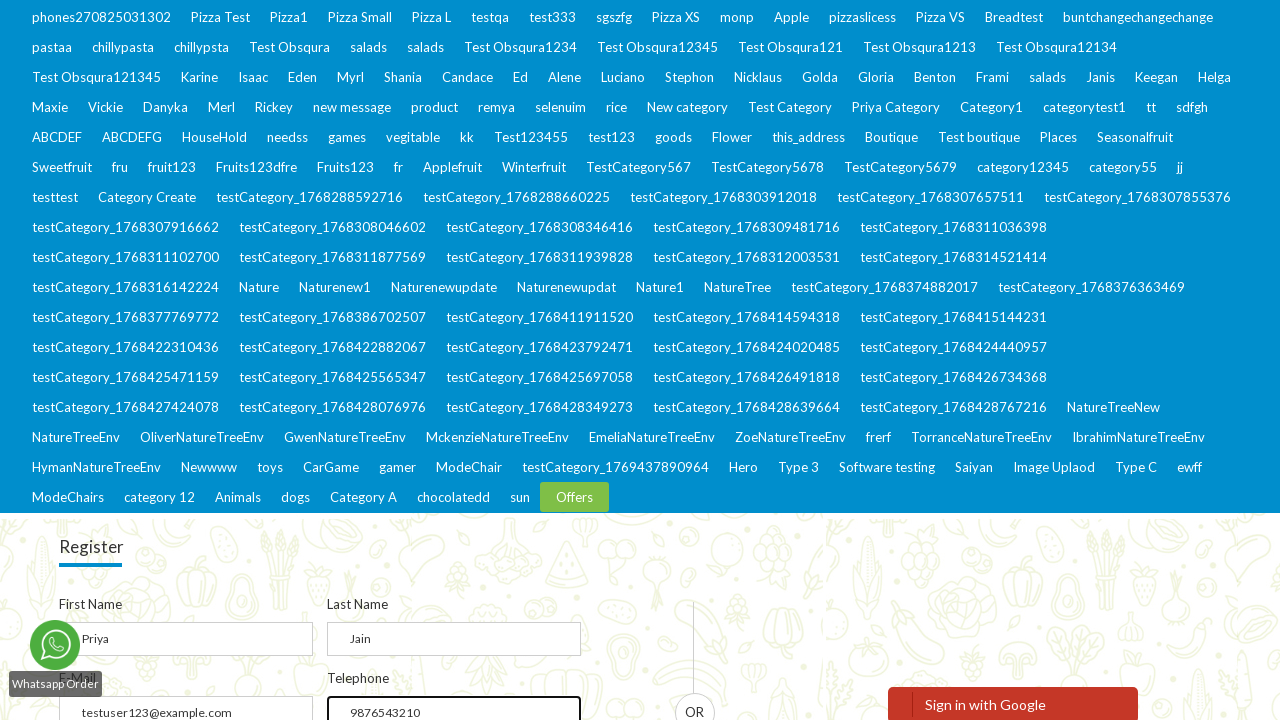

Filled password field with 'TestPass123!' on #password1
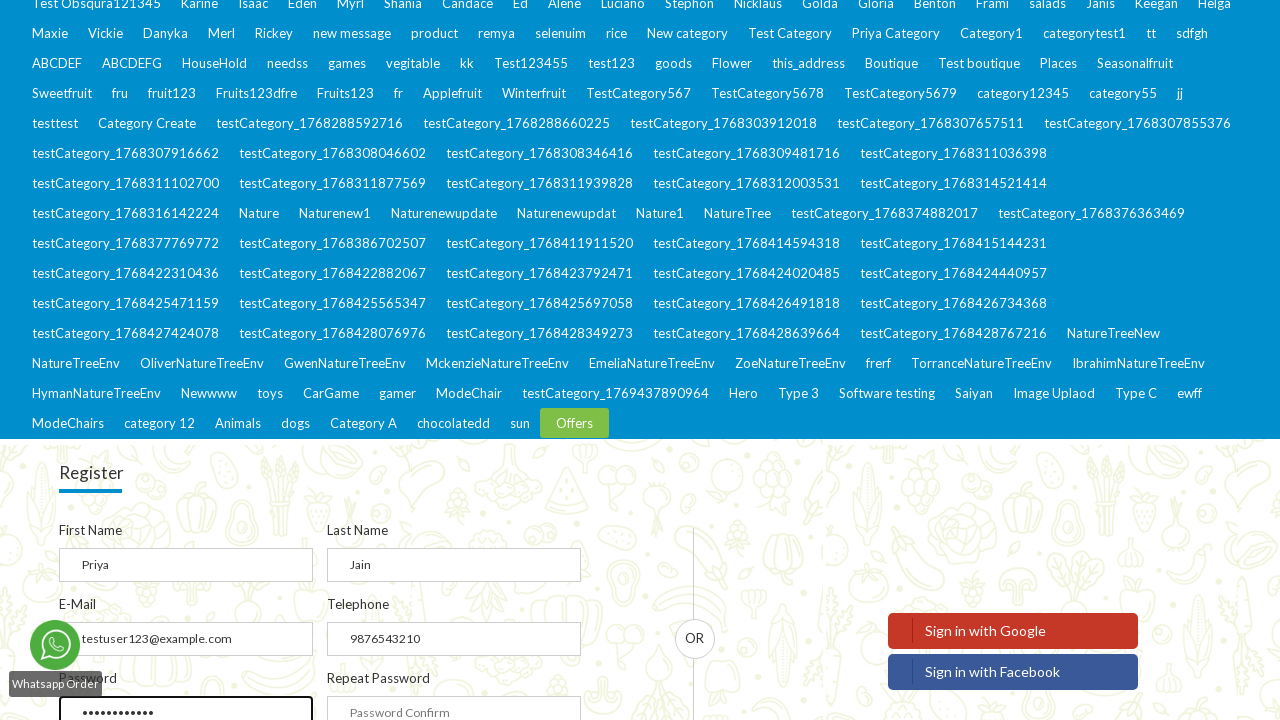

Filled password confirmation field with 'TestPass123!' on #password2
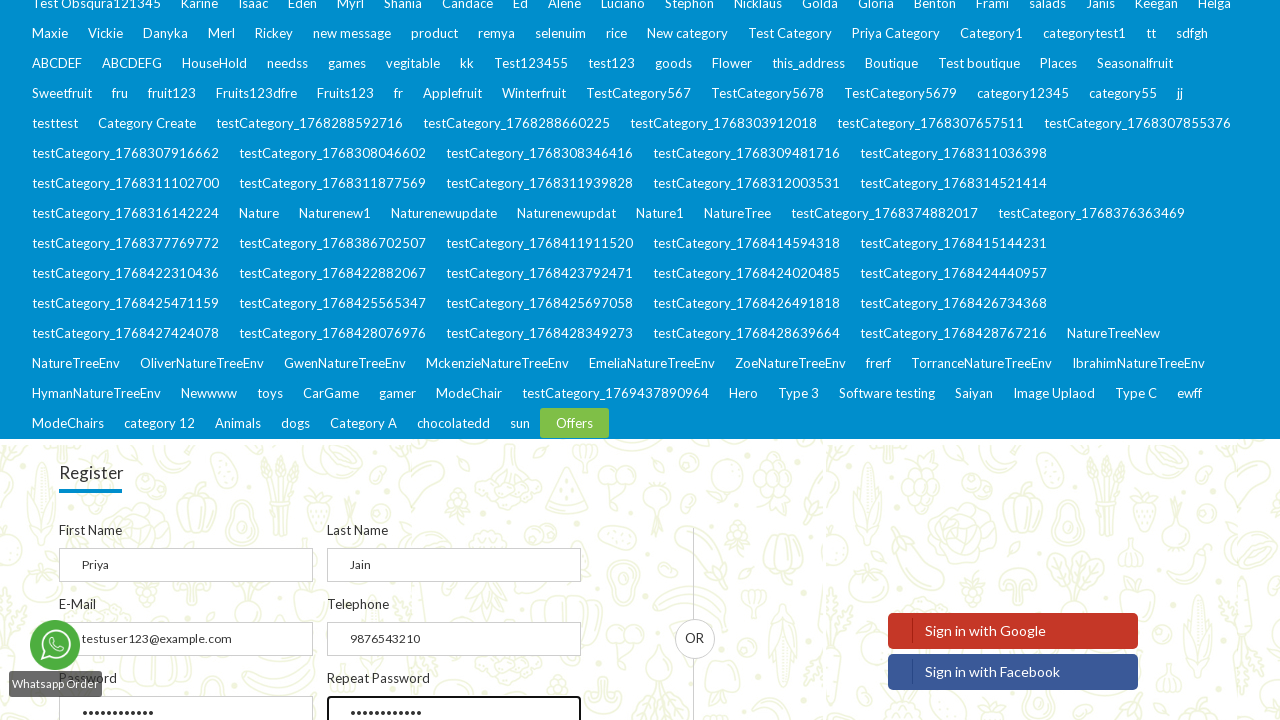

Clicked sign up button to submit registration form at (117, 360) on .next_ch02
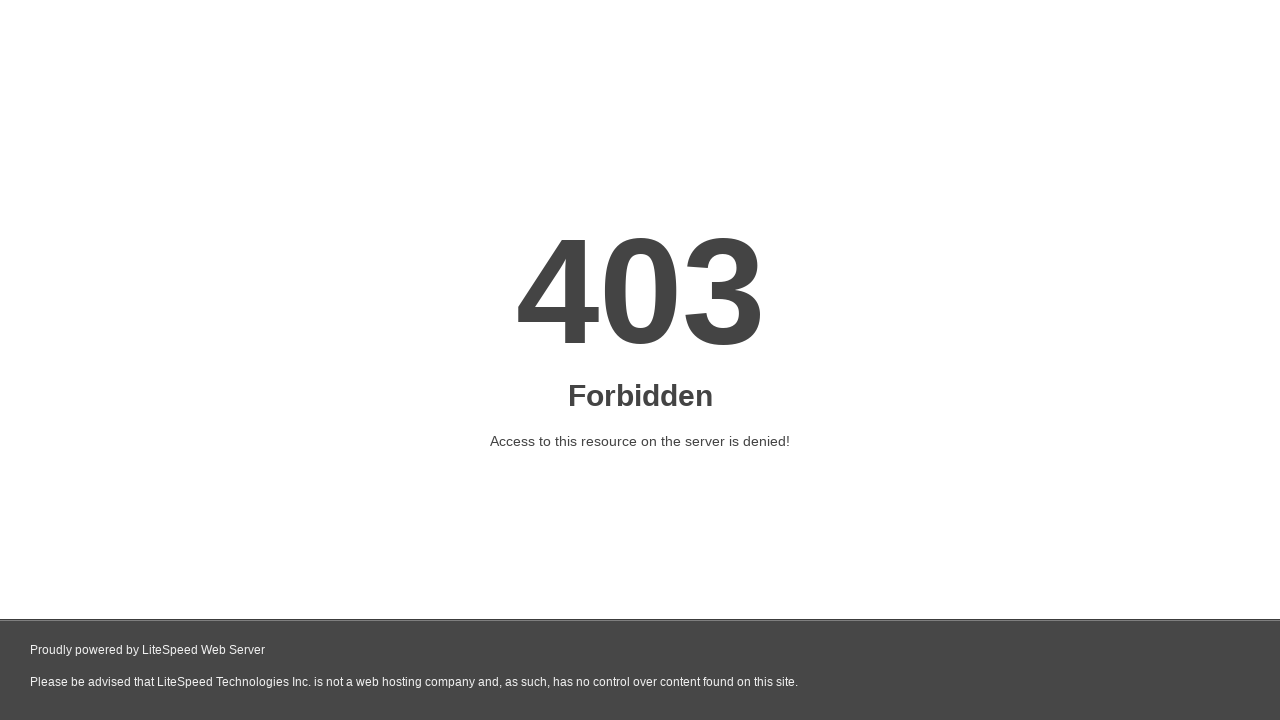

Waited 2 seconds for page navigation to complete
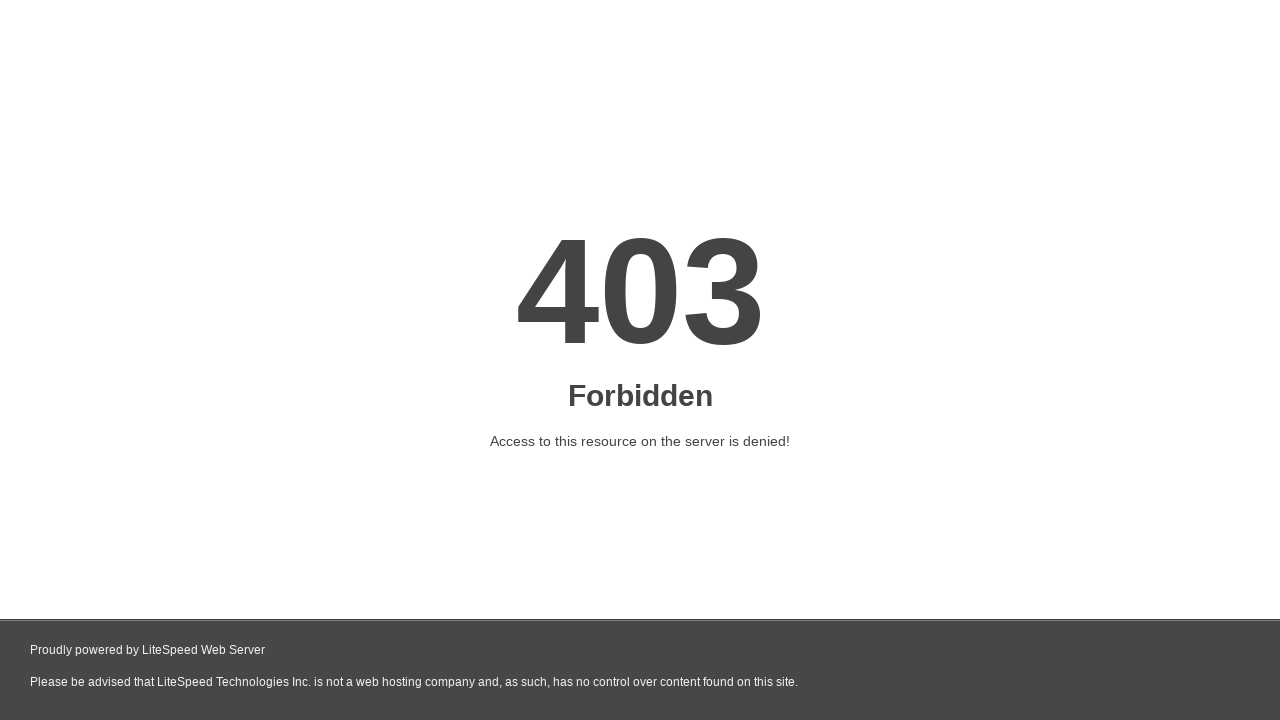

OTP page verification failed - URL does not contain 'otp'
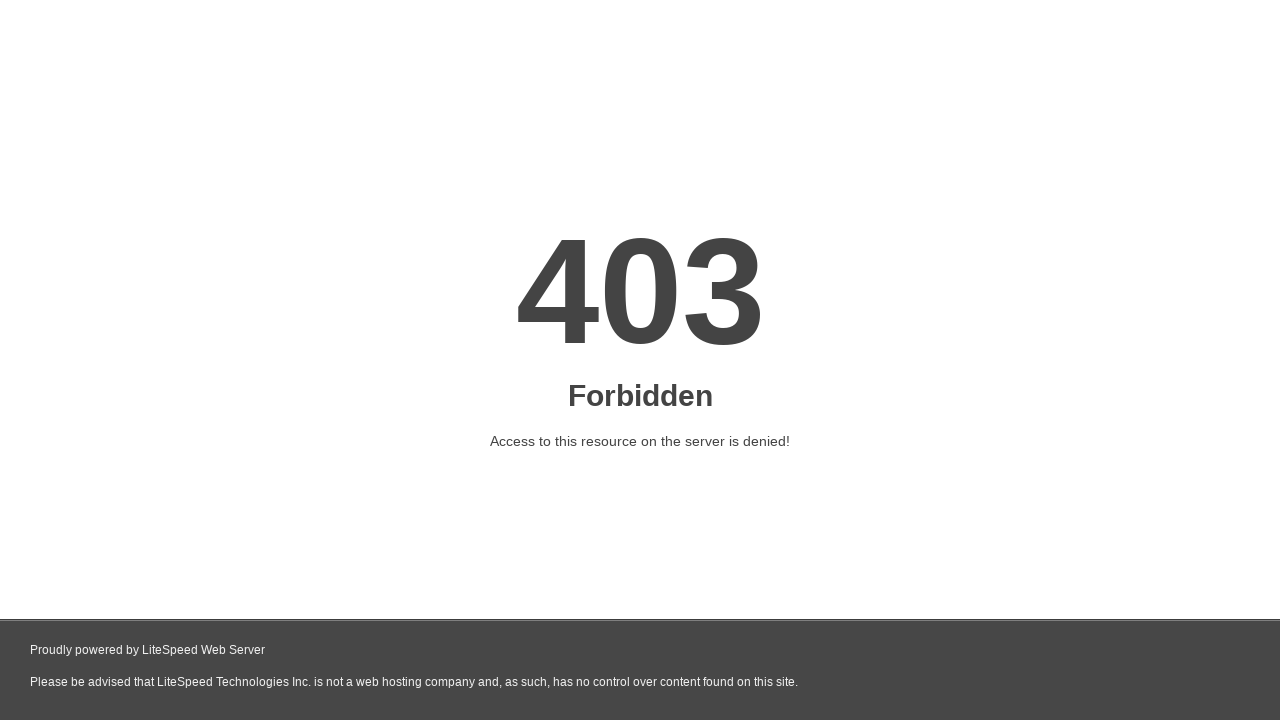

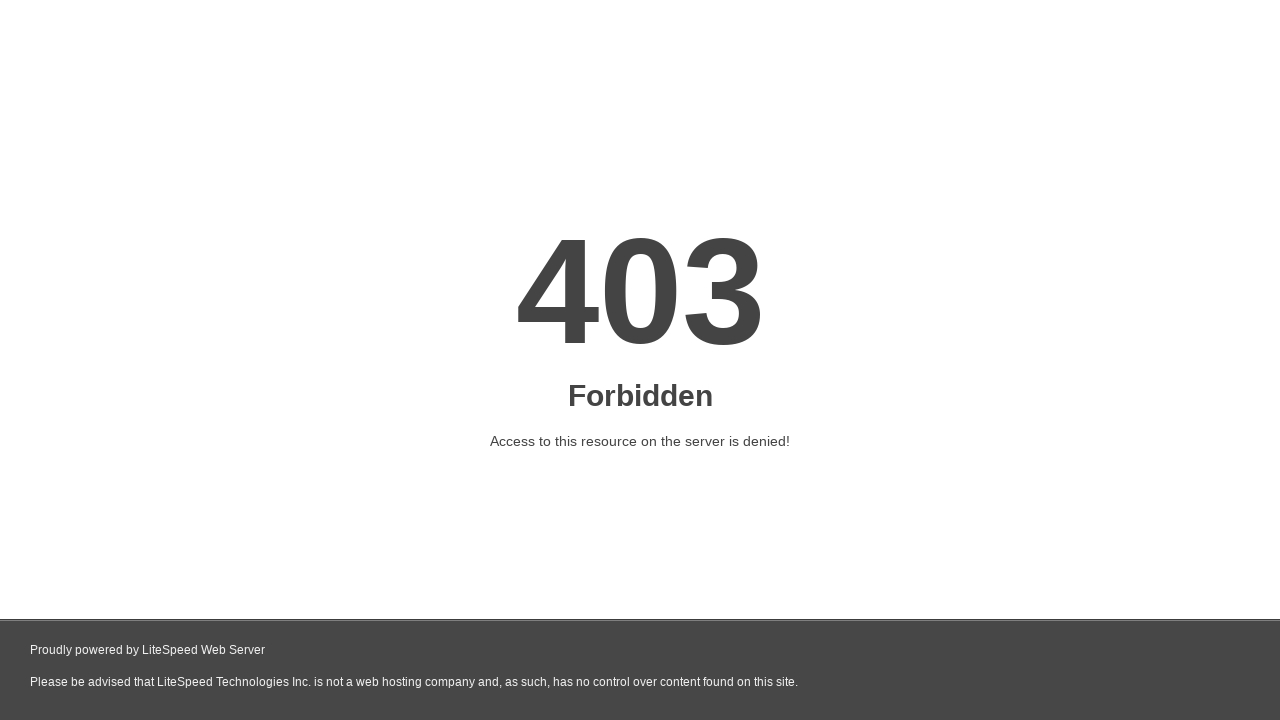